Tests the user registration flow on automationexercise.com by filling out the signup form with name, email, password, date of birth, address details, and submitting to create a new account.

Starting URL: https://www.automationexercise.com/login

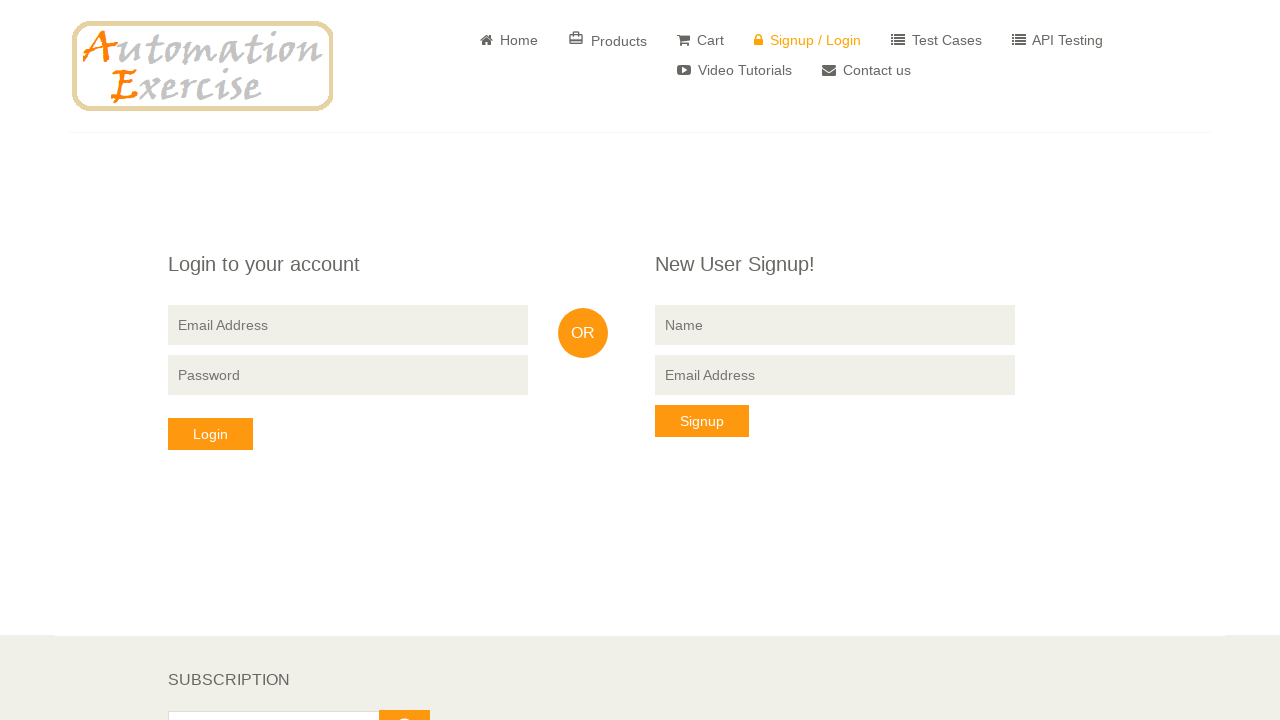

Filled signup name field with 'Marcus' on input[name='name']
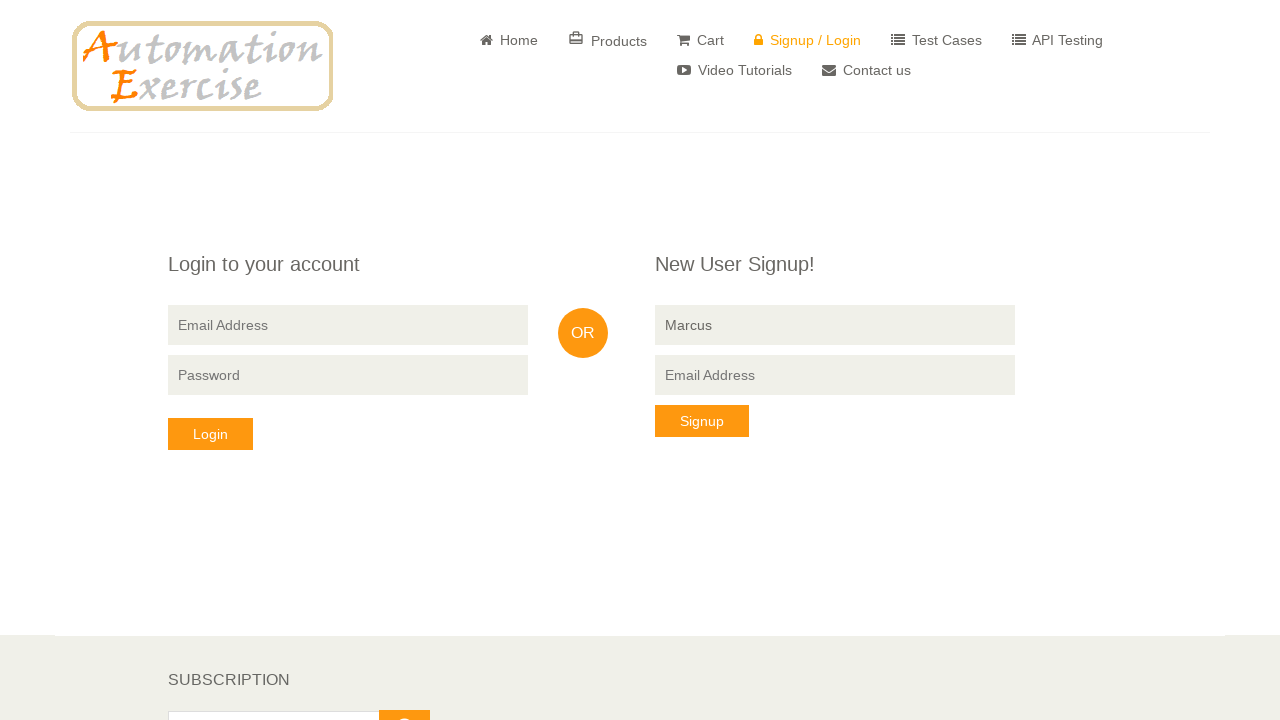

Filled signup email field with 'TestUser470@gmail.com' on input[data-qa='signup-email']
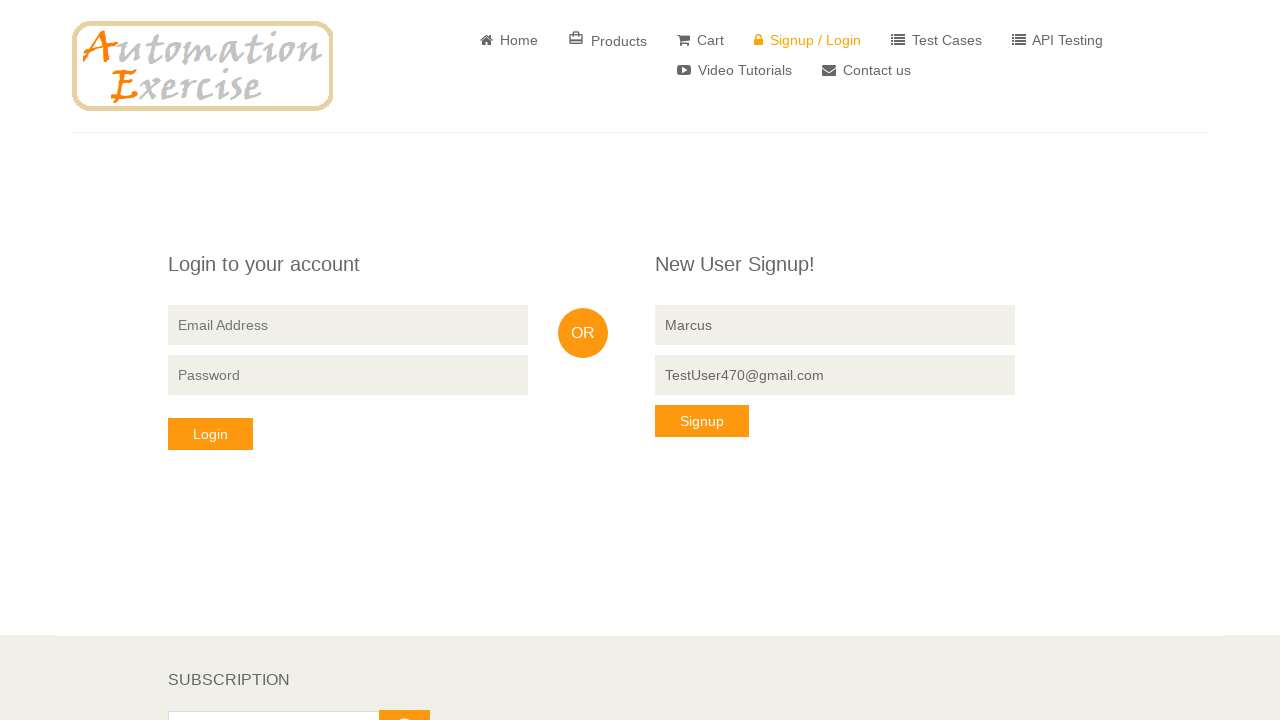

Clicked Signup button at (702, 421) on xpath=//*[text()='Signup']
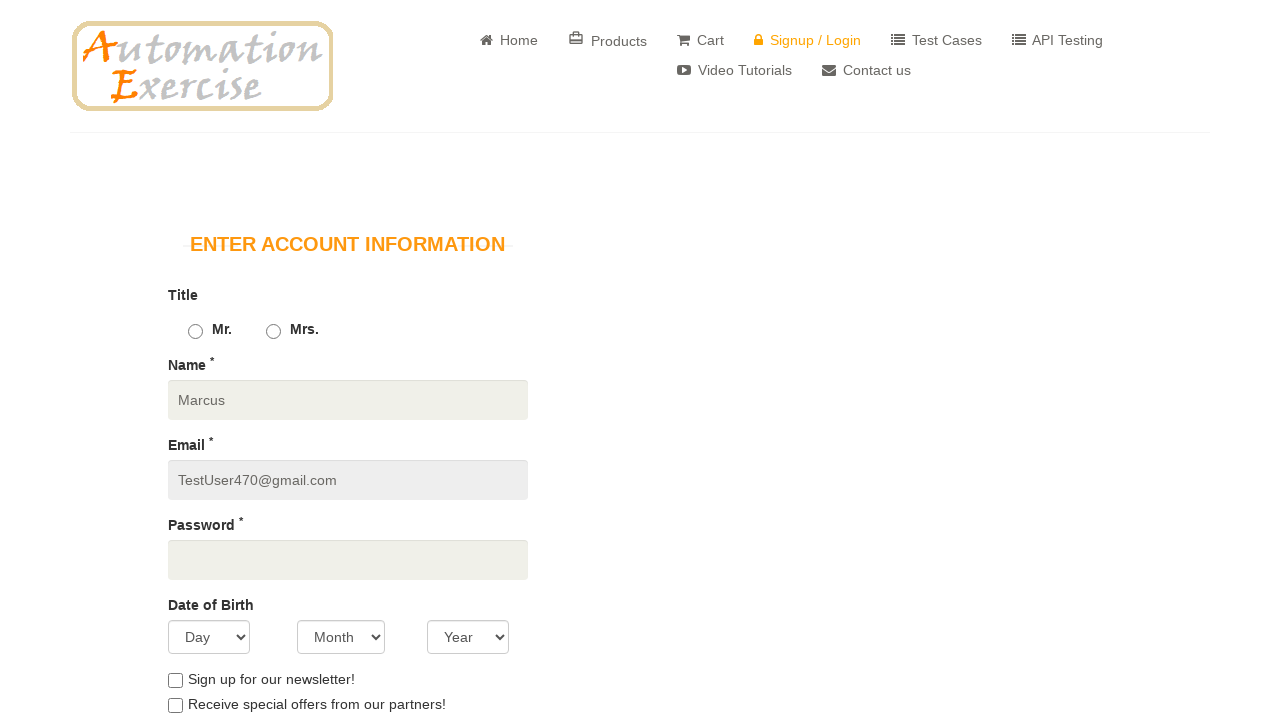

Selected male gender option at (210, 330) on label.top
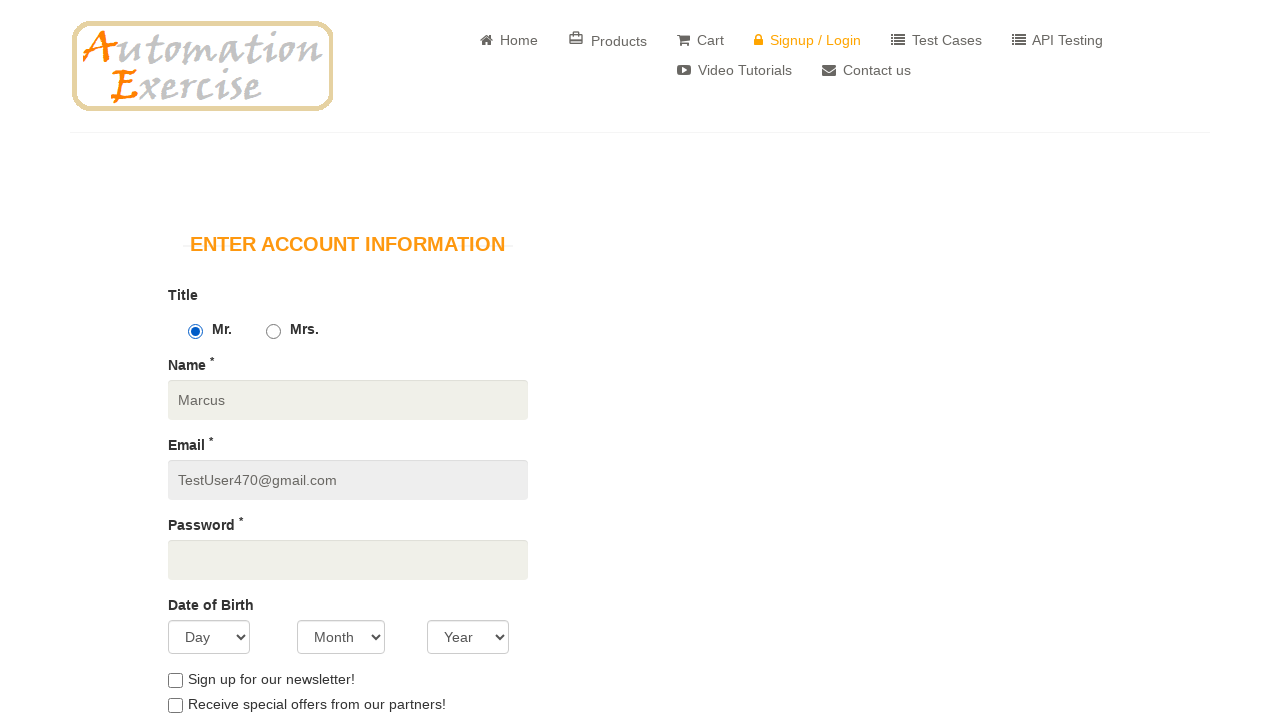

Filled password field with 'SecurePass789' on input#password
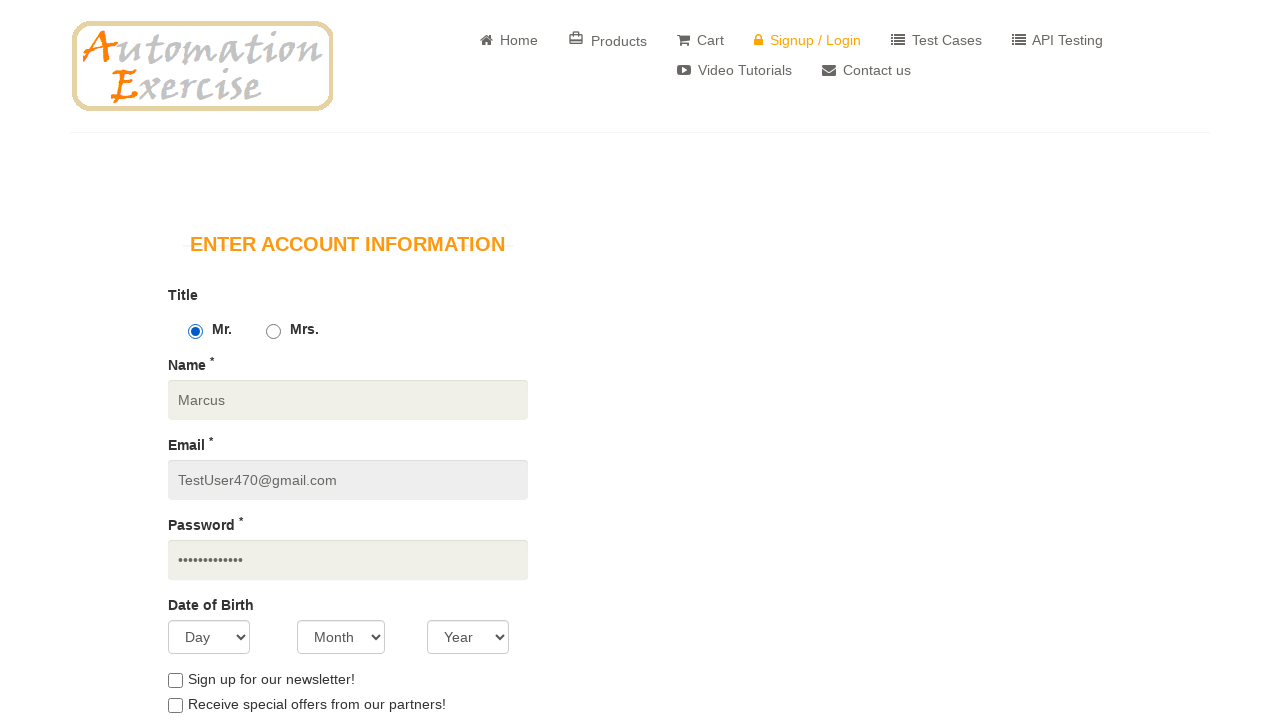

Selected day 15 for date of birth on select[name='days']
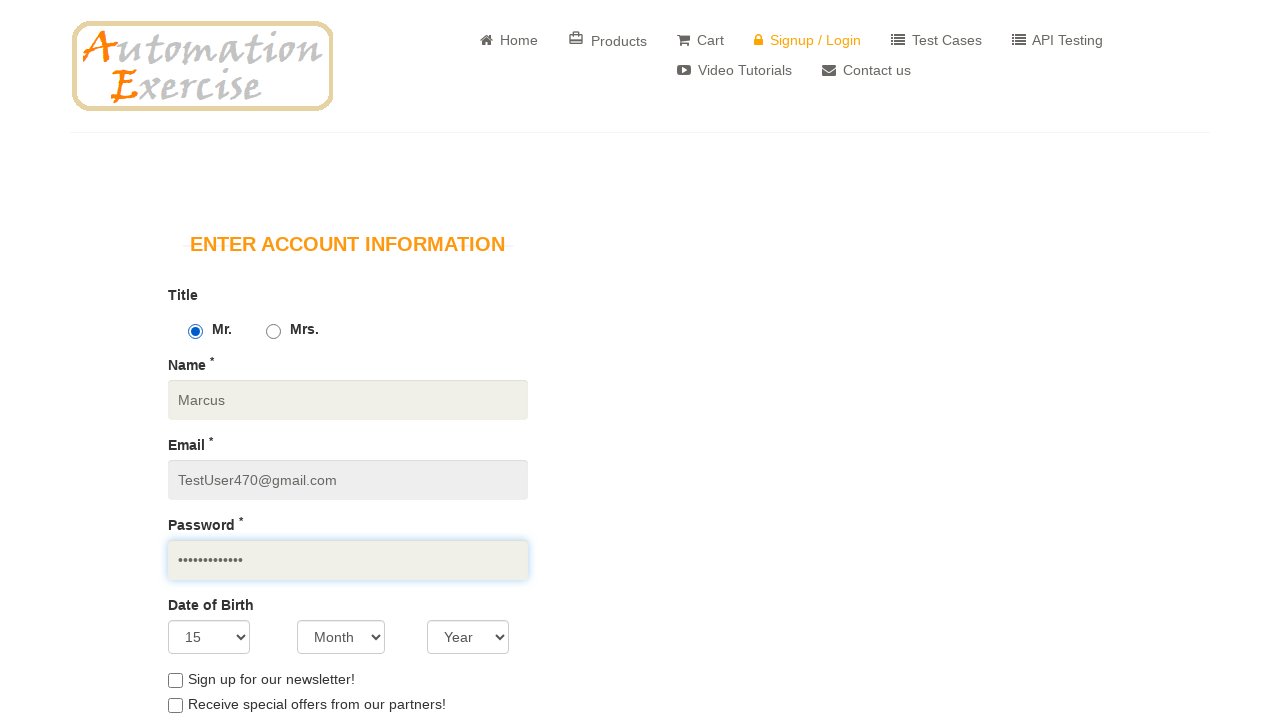

Selected June for date of birth month on select#months
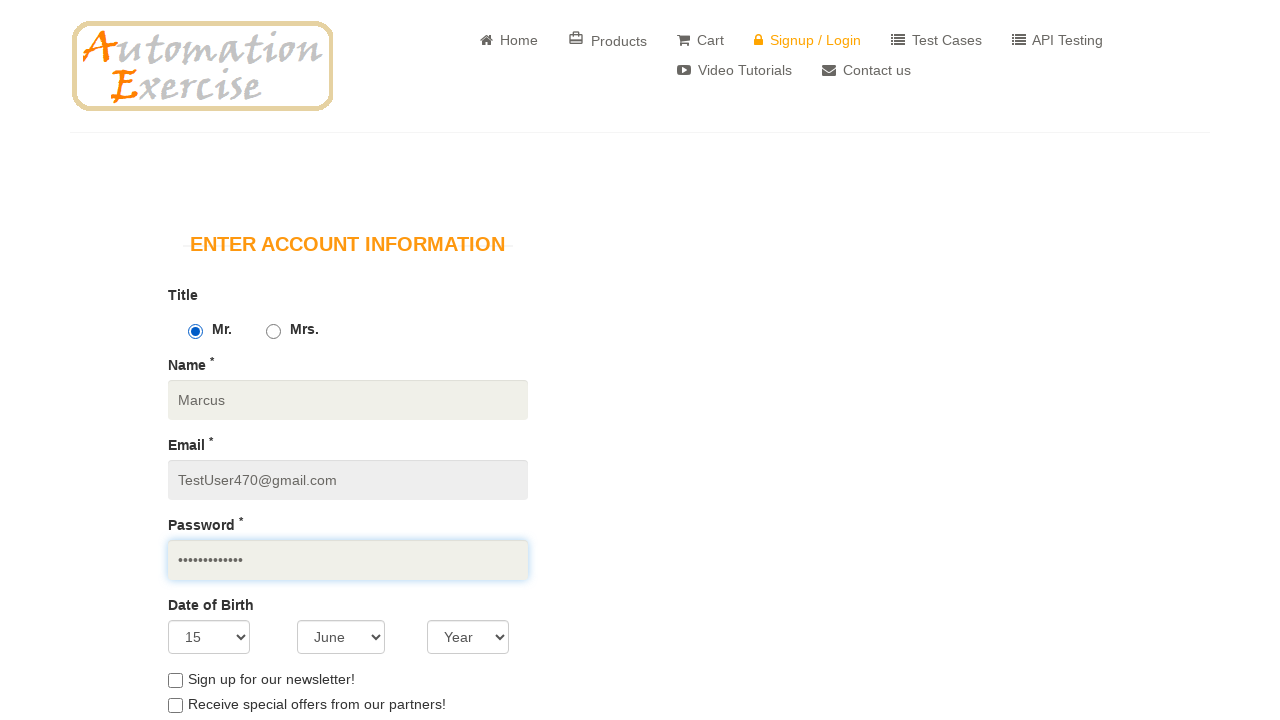

Selected 1992 for date of birth year on select#years
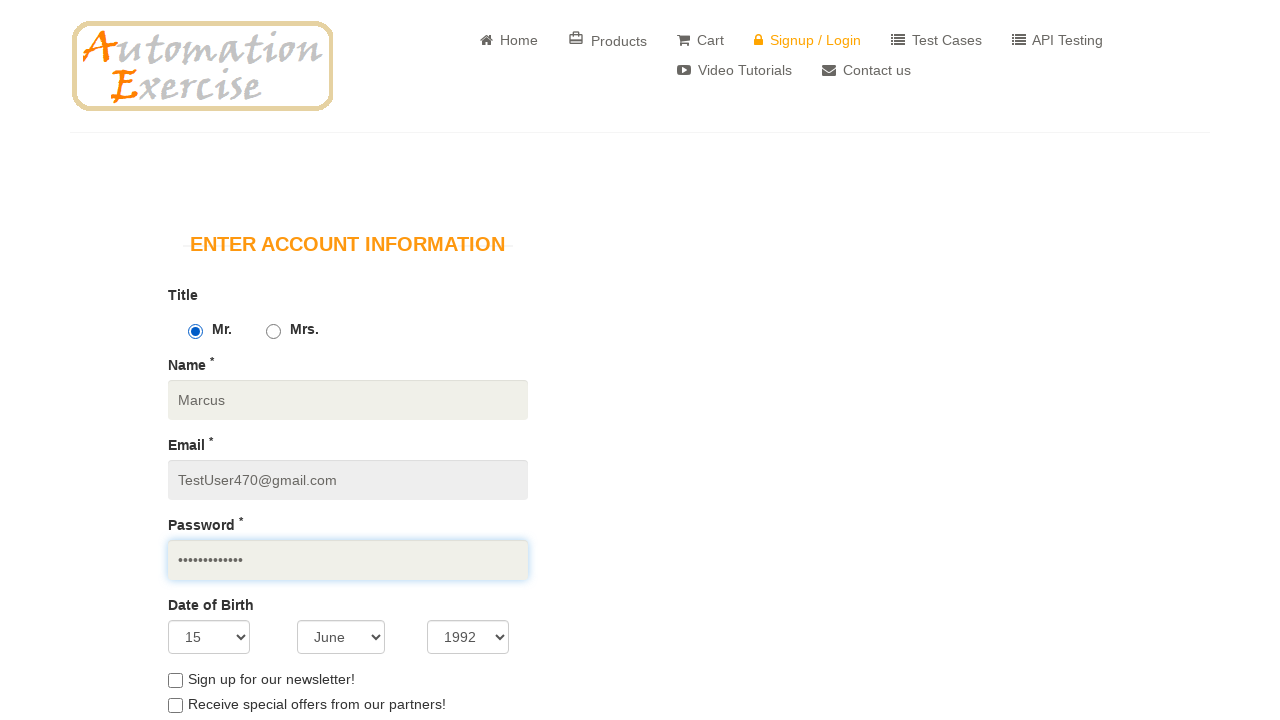

Filled first name field with 'Marcus' on input#first_name
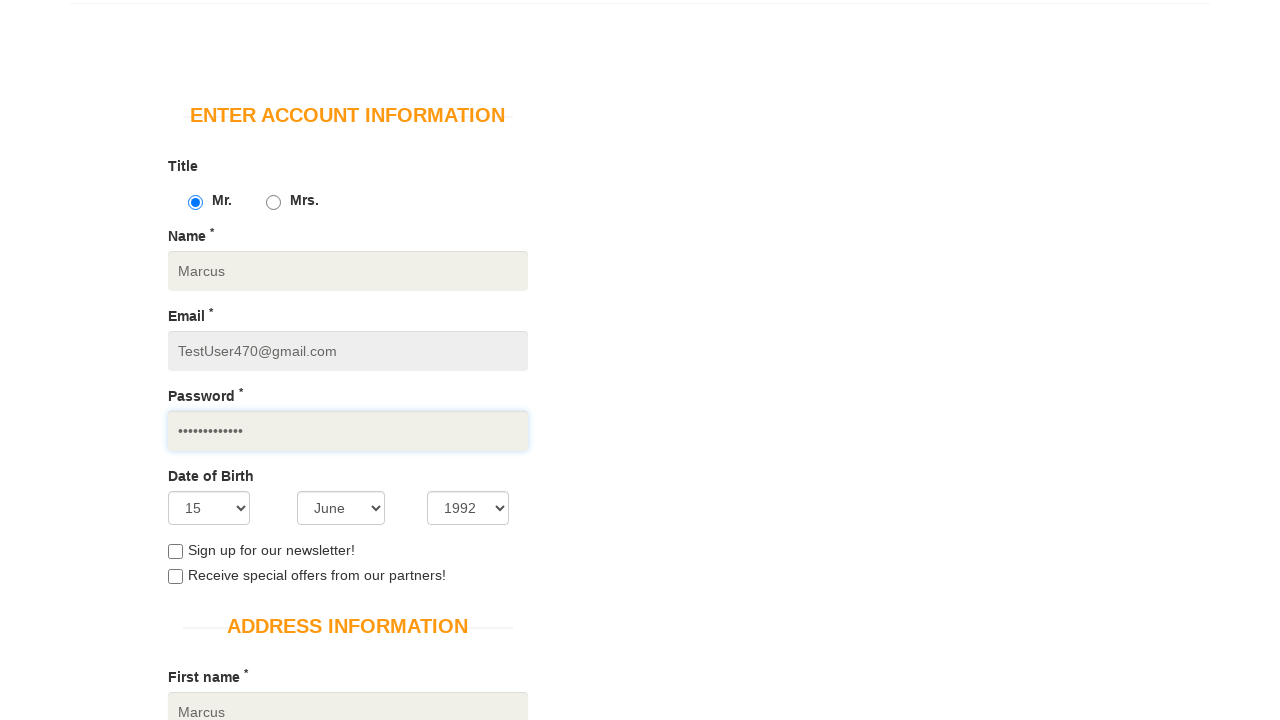

Filled last name field with 'Johnson' on input#last_name
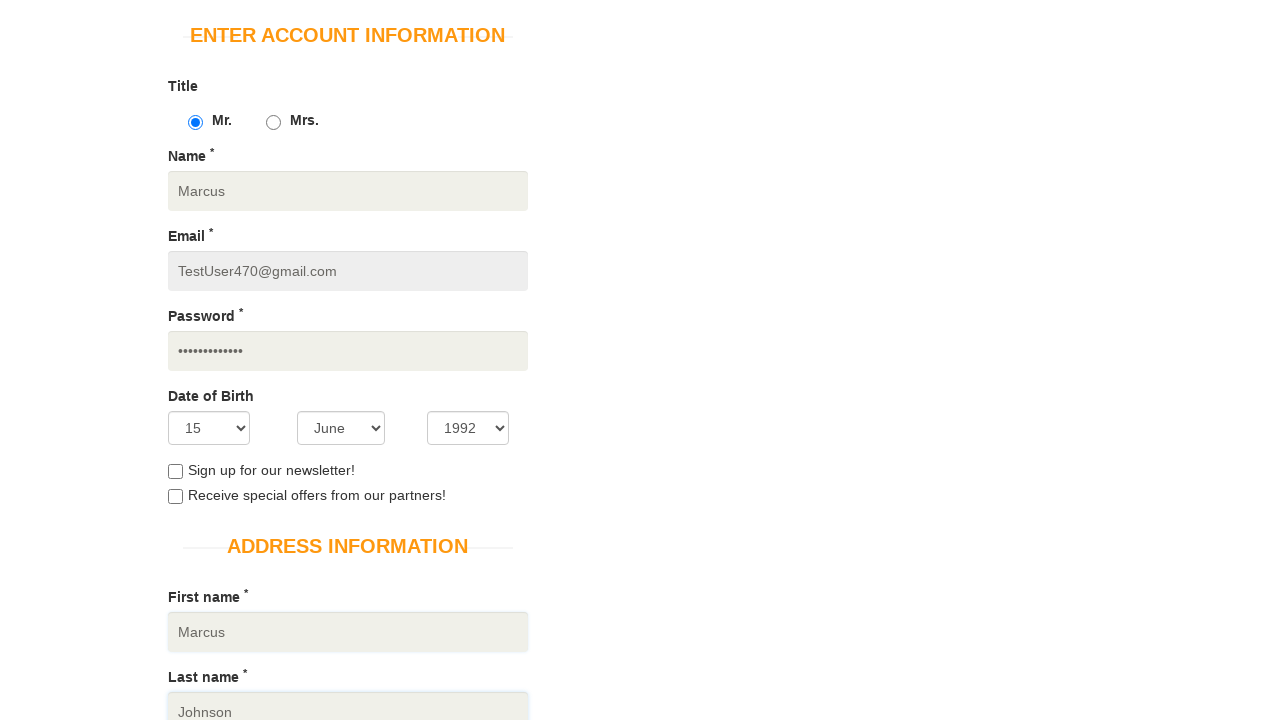

Filled address field with '742 Evergreen Terrace' on input#address1
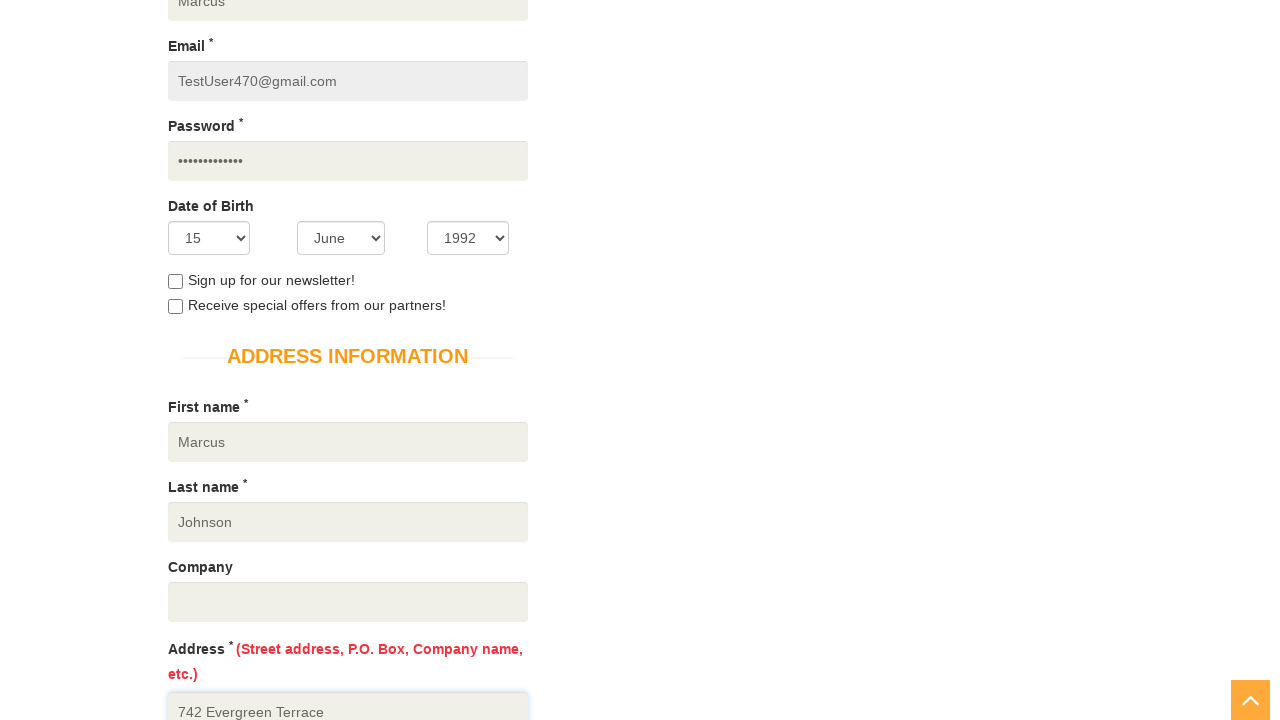

Selected India as country on select#country
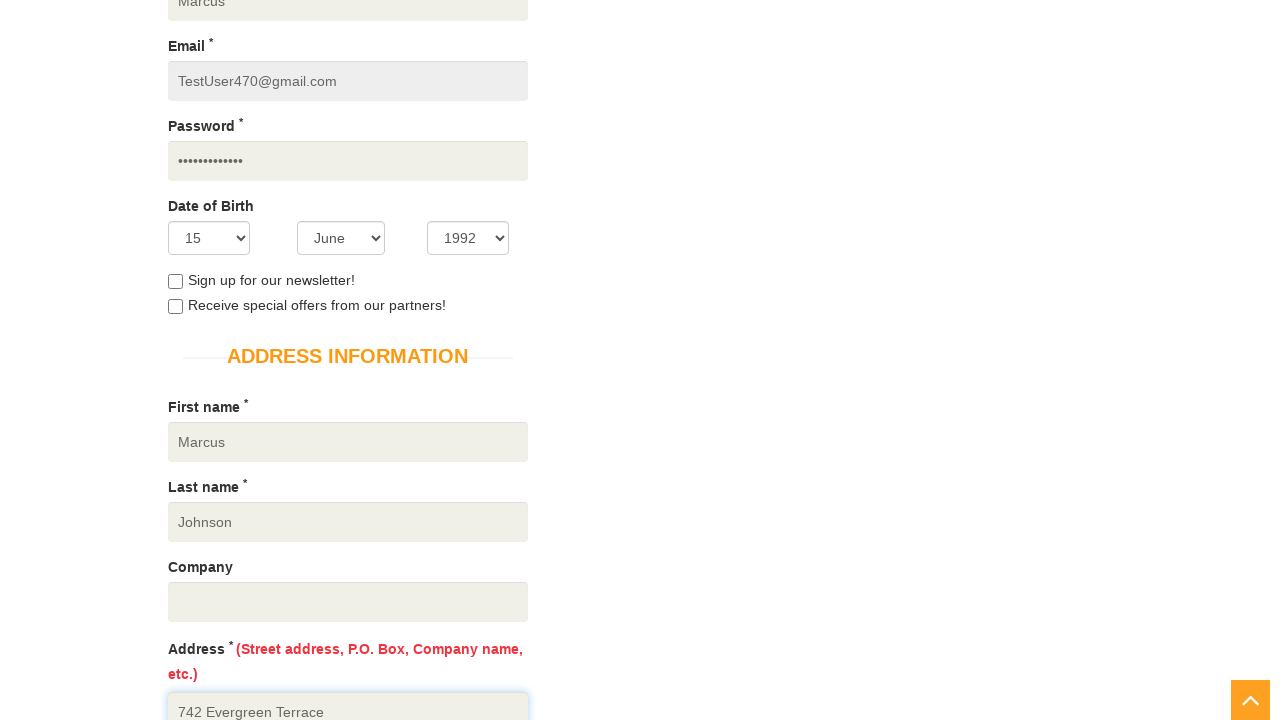

Filled state field with 'Maharashtra' on input#state
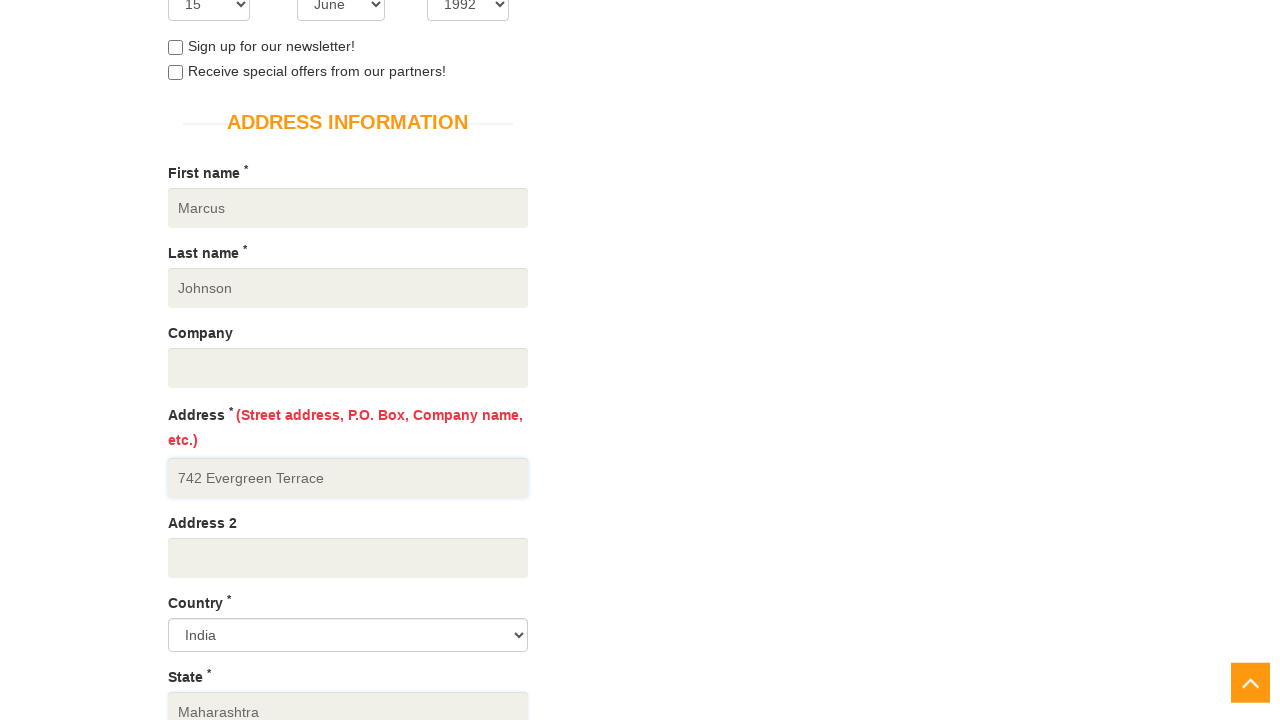

Filled city field with 'Mumbai' on input#city
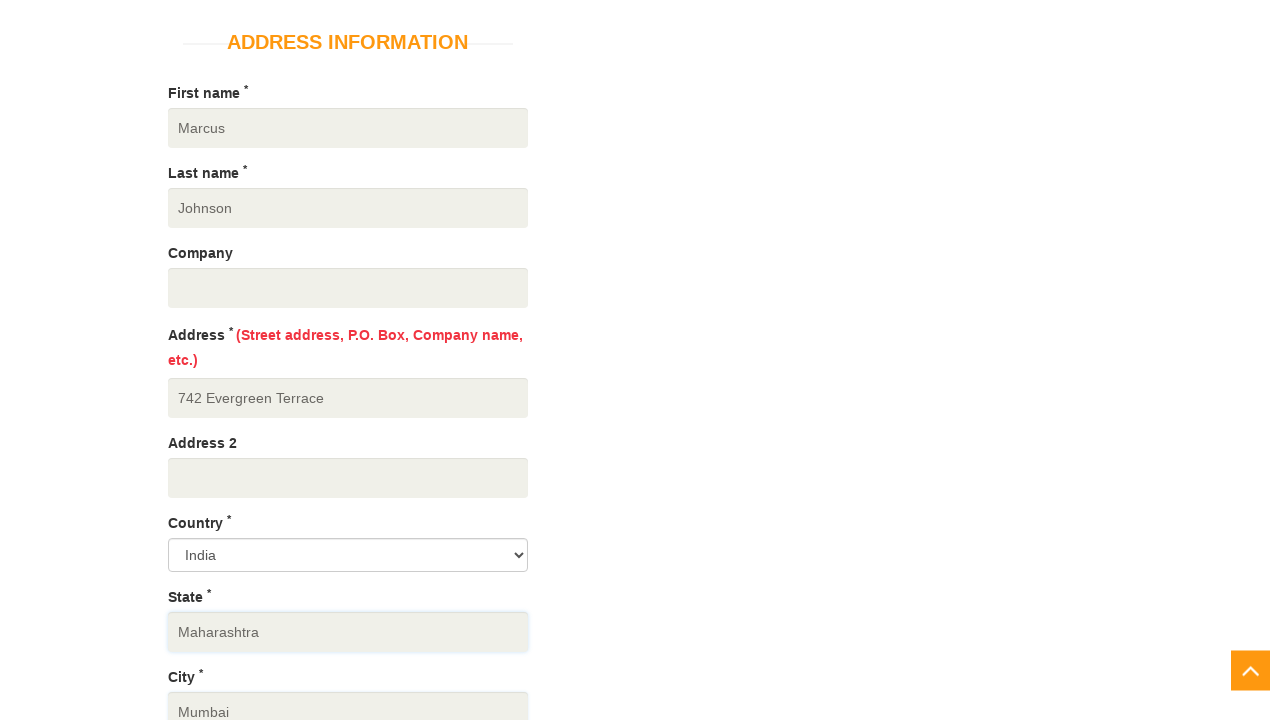

Filled zipcode field with '400001' on input#zipcode
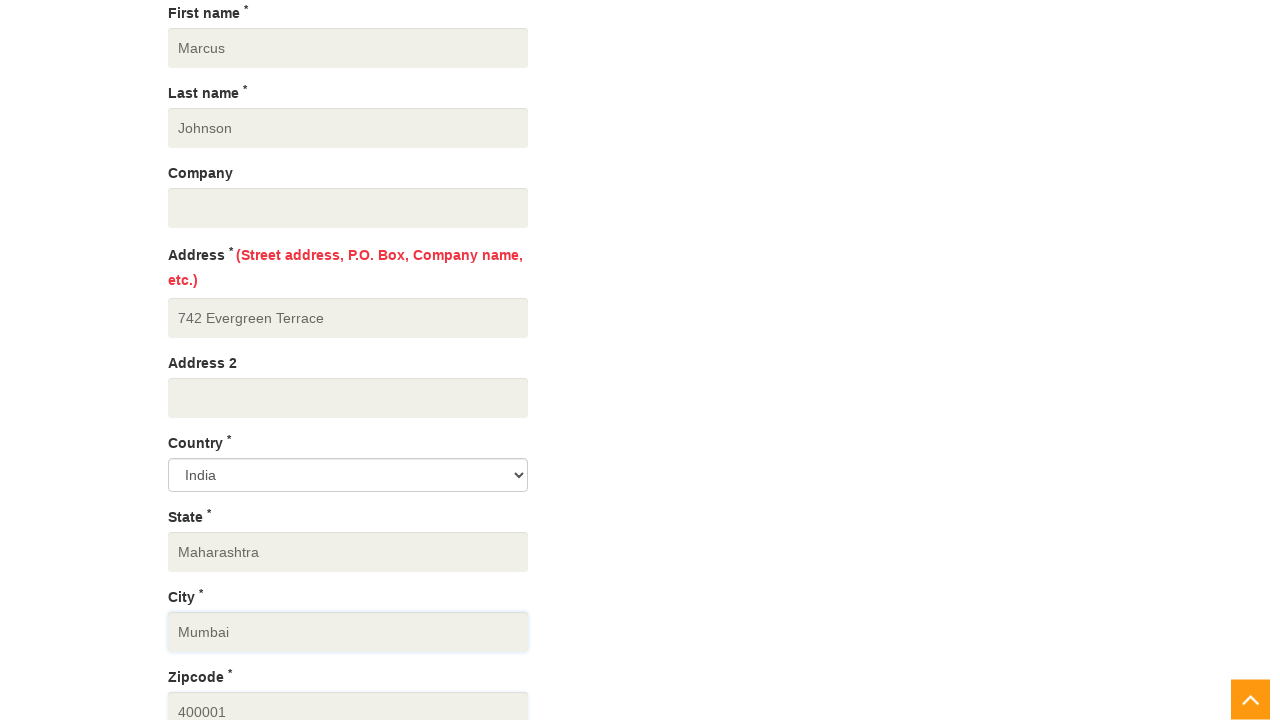

Filled mobile number field with '9876543210' on input#mobile_number
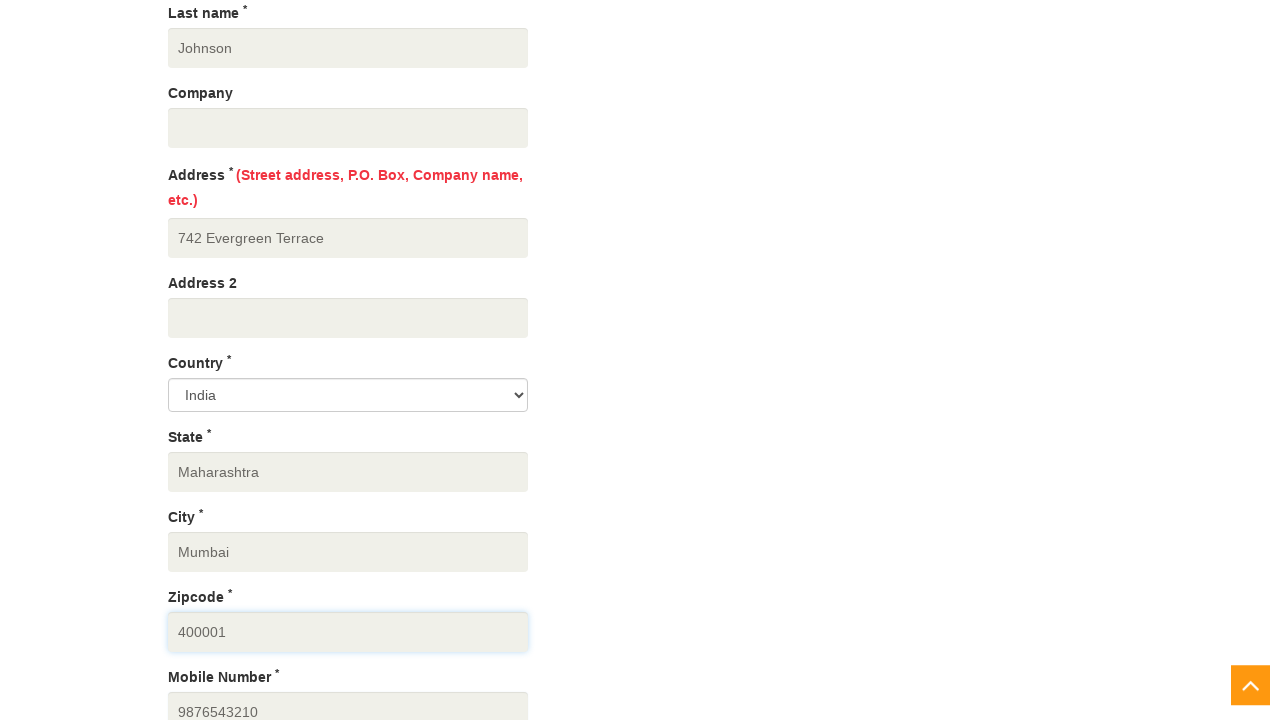

Clicked Create Account button to submit registration form at (241, 360) on button:has-text('Create Account')
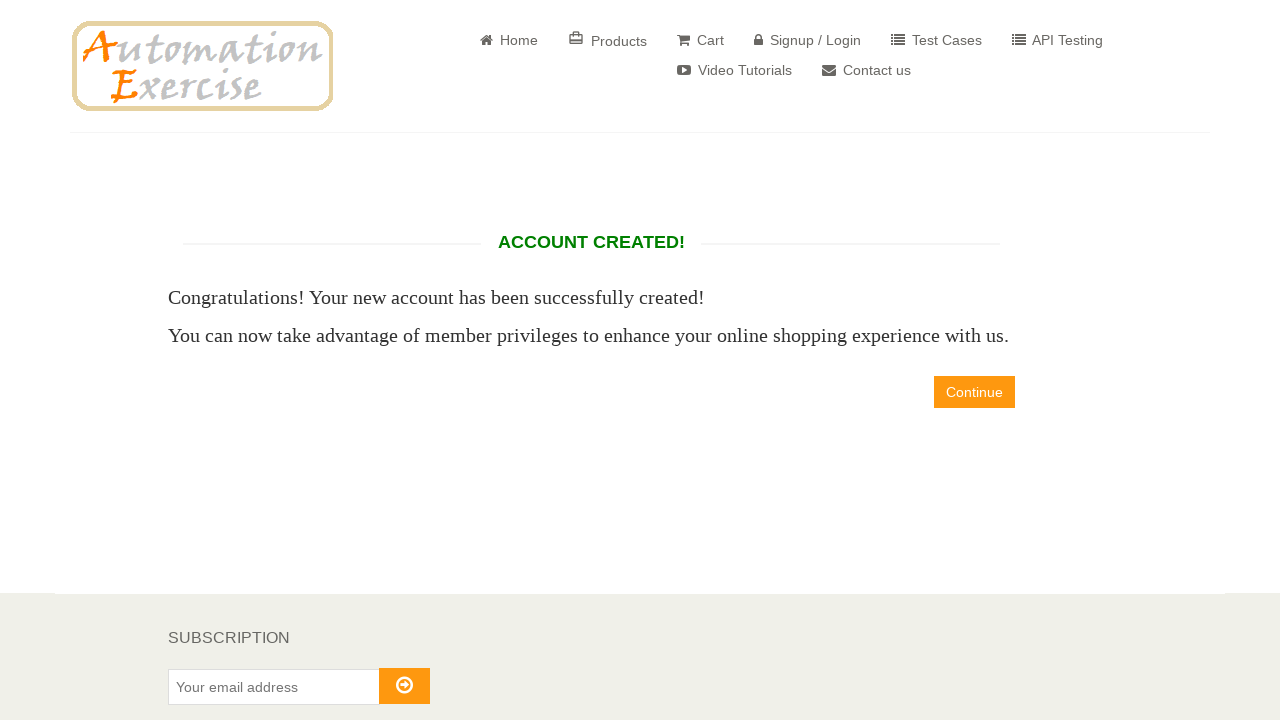

Account creation completed - page loaded successfully
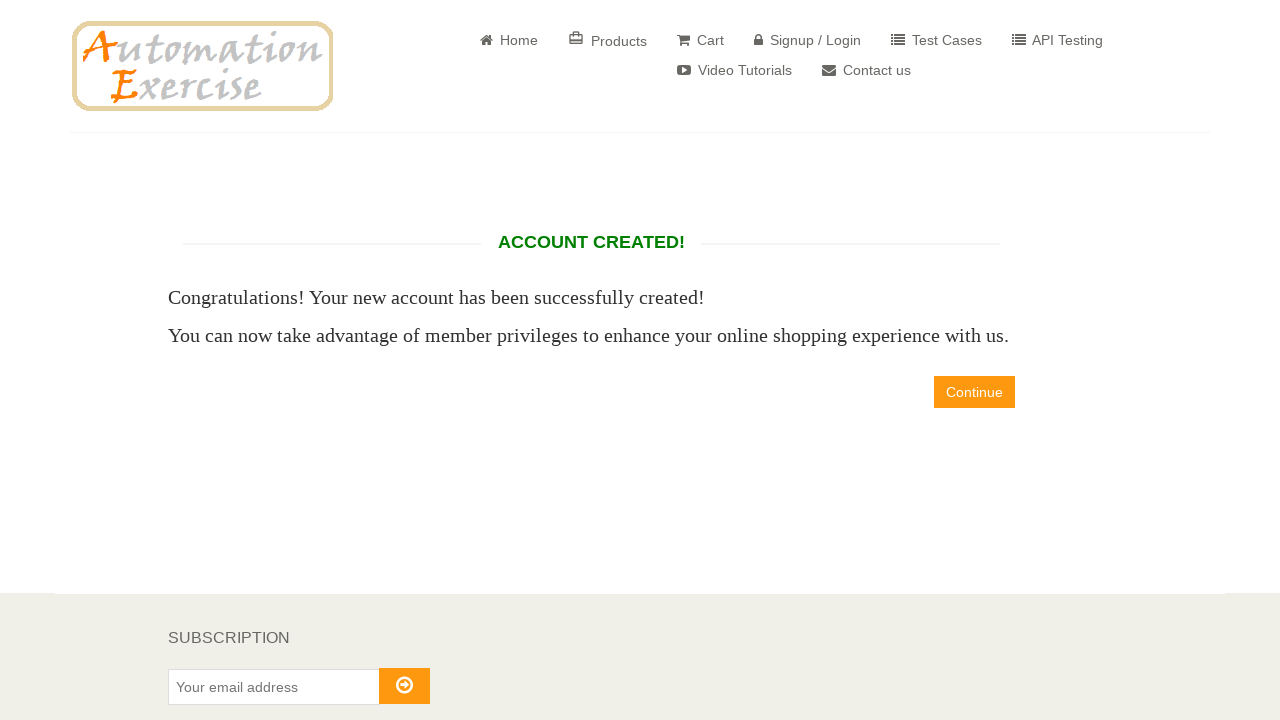

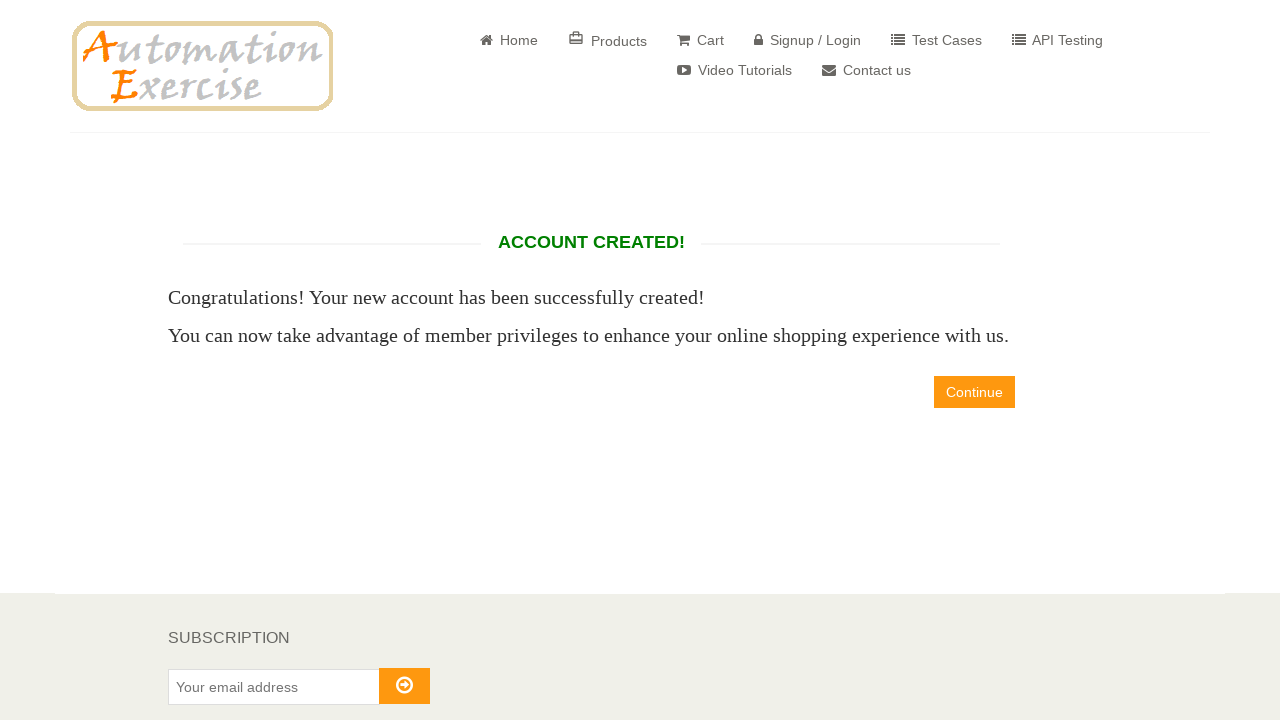